Navigates to WebdriverIO website, checks button focus state, and clicks the Get Started button

Starting URL: https://webdriver.io

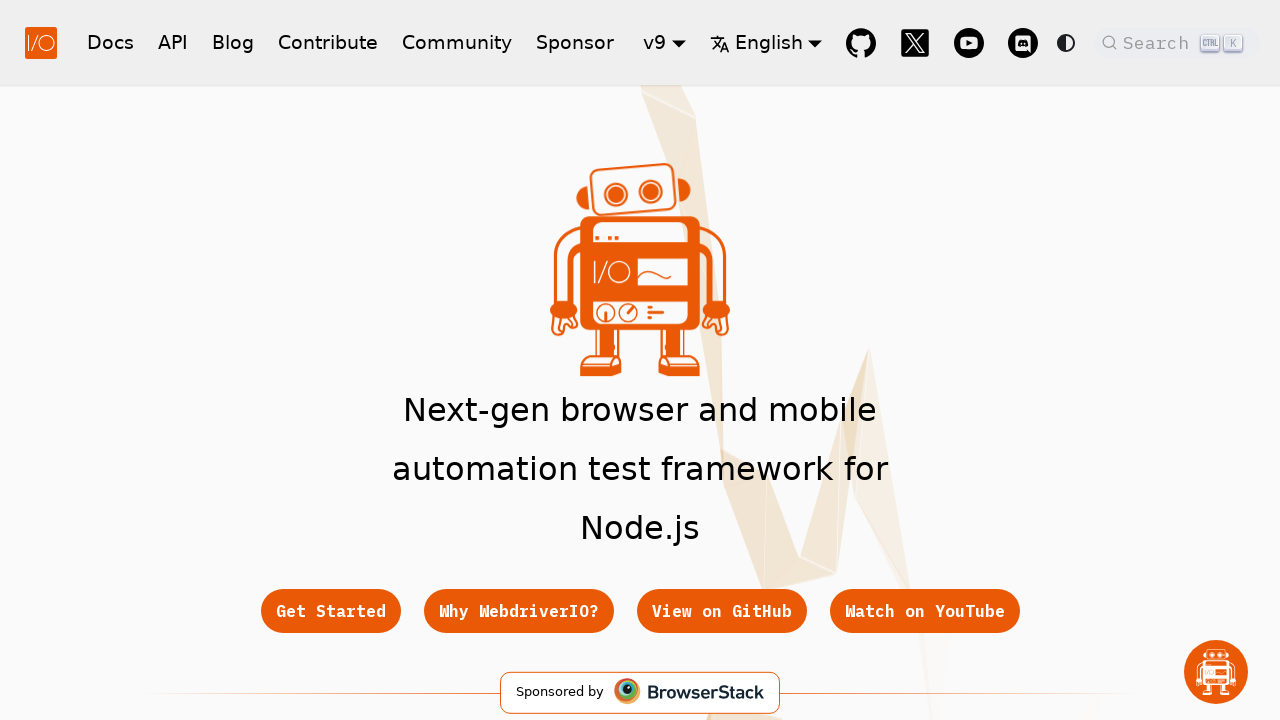

Navigated to https://webdriver.io
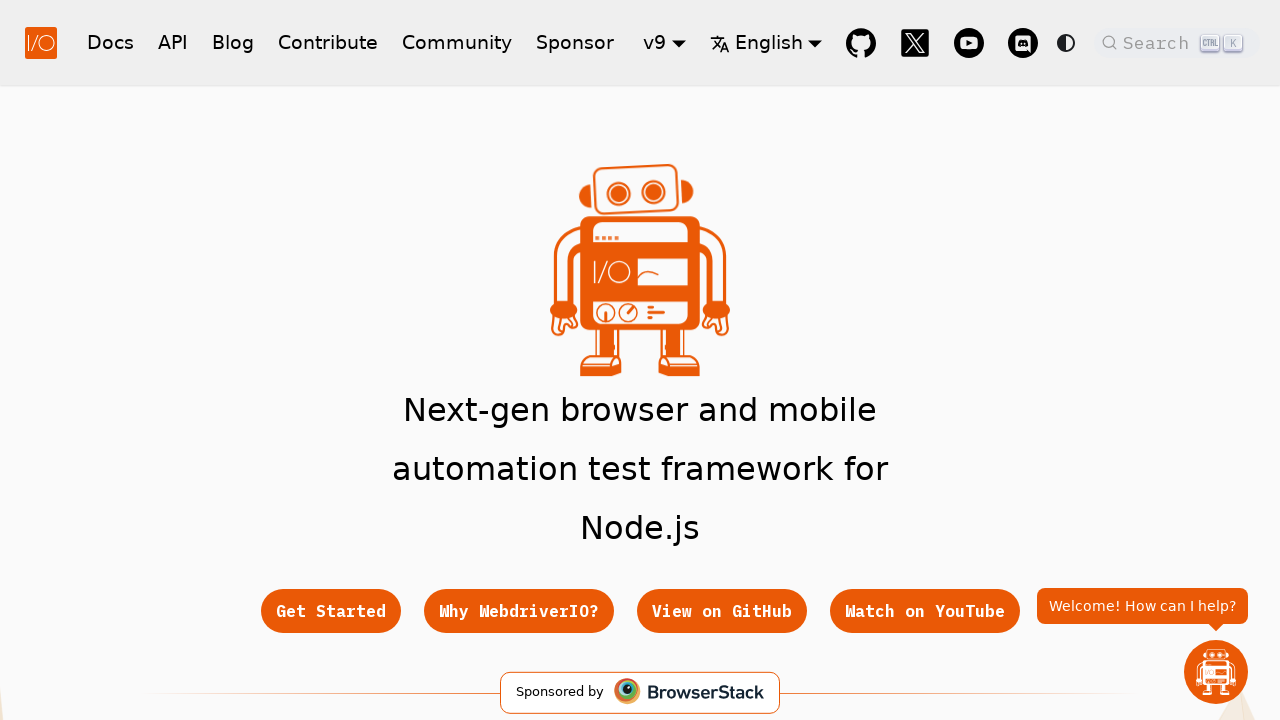

Located the Get Started button
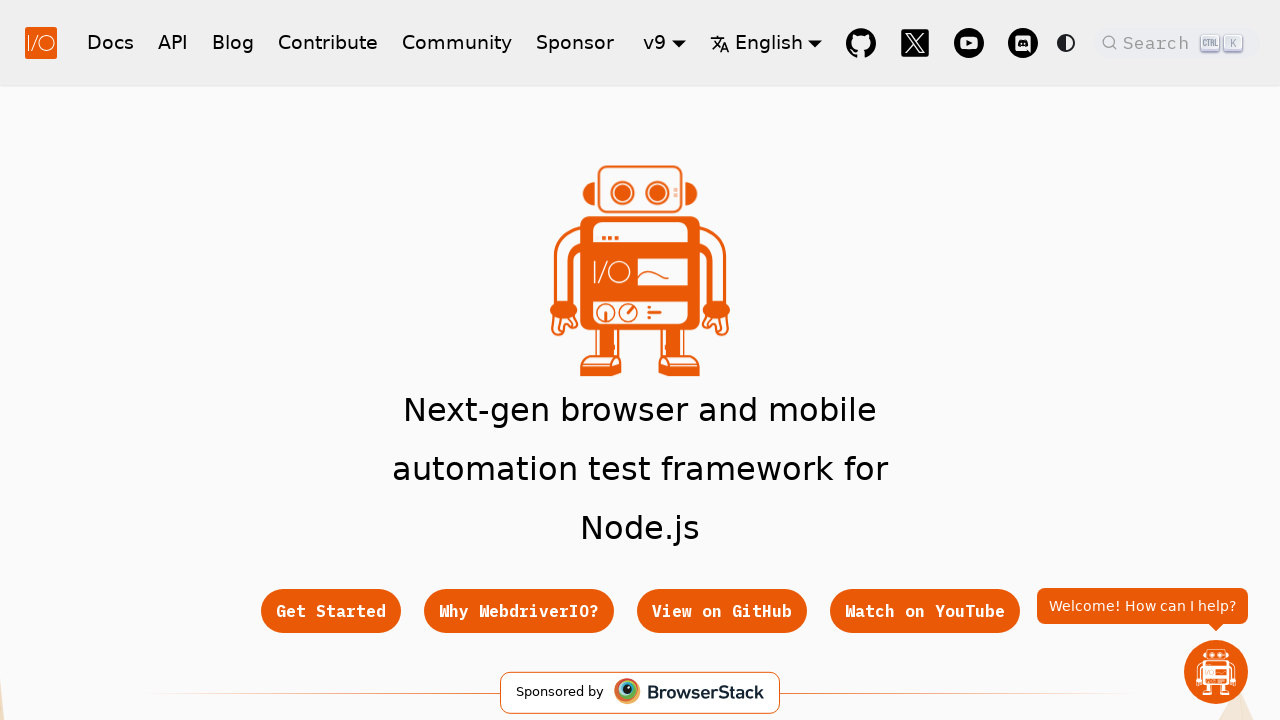

Get Started button became visible
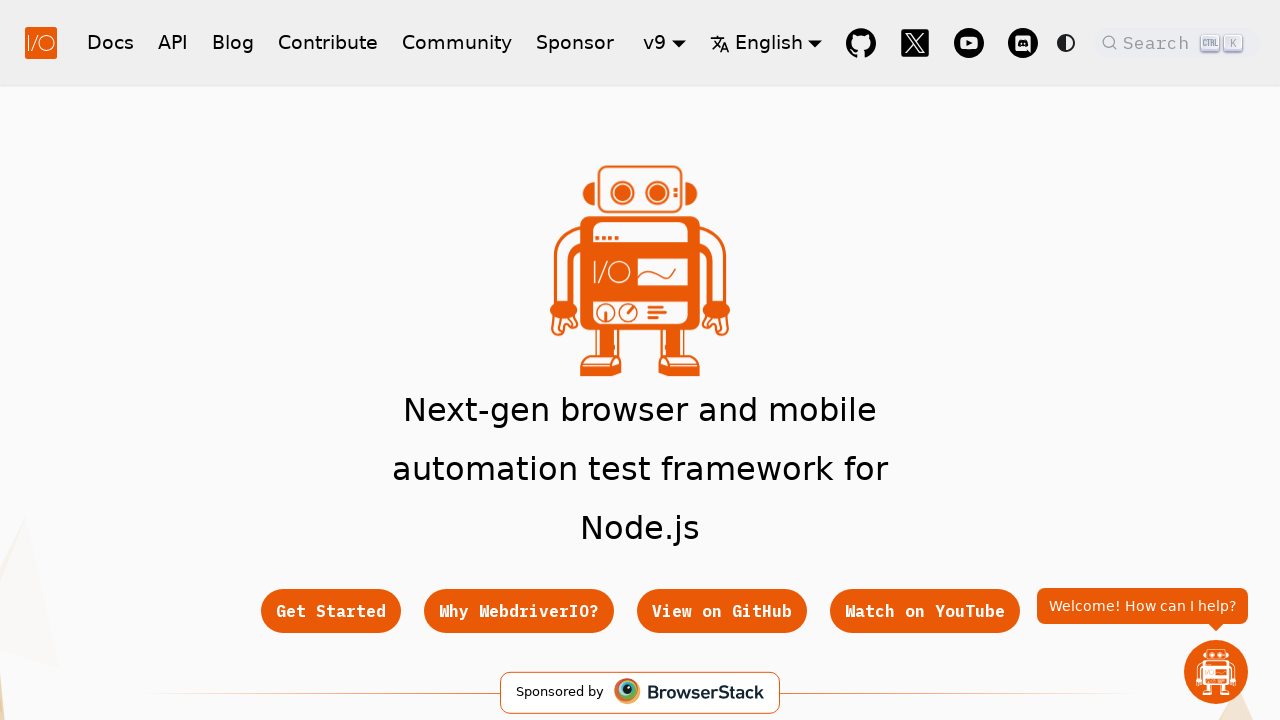

Checked button focus state: False
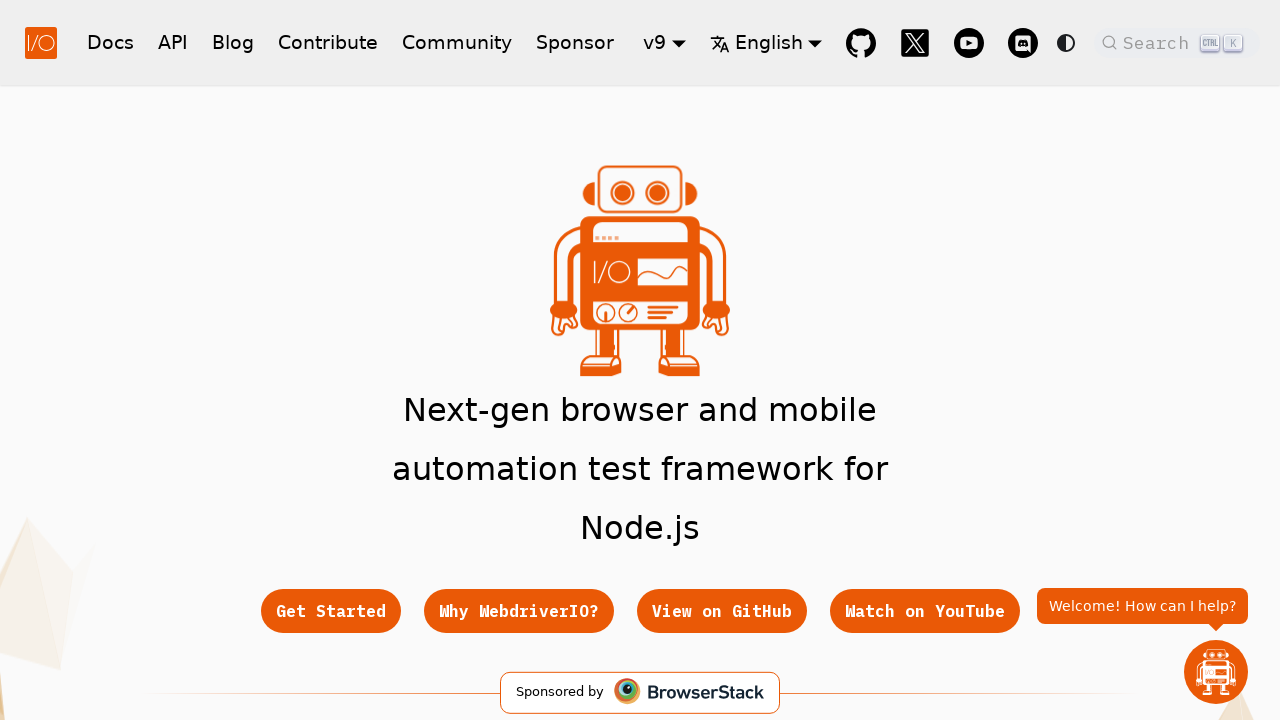

Clicked the Get Started button at (330, 611) on .button[href="/docs/gettingstarted"]
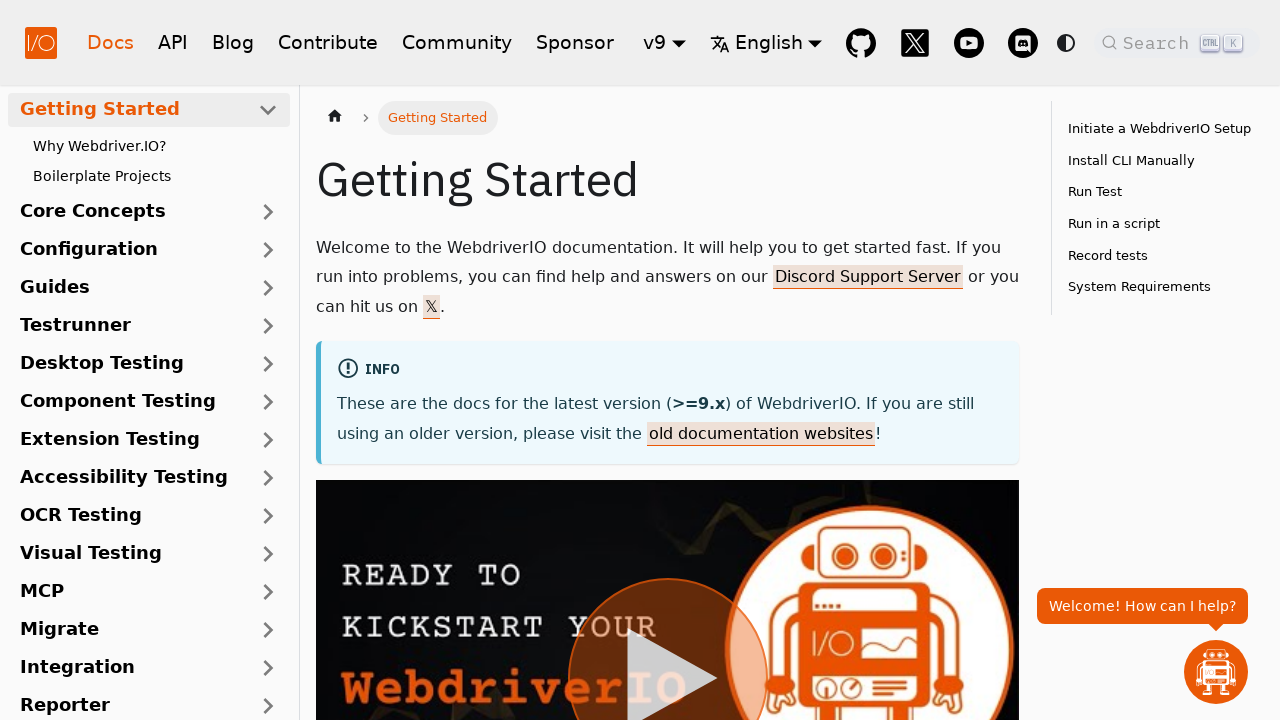

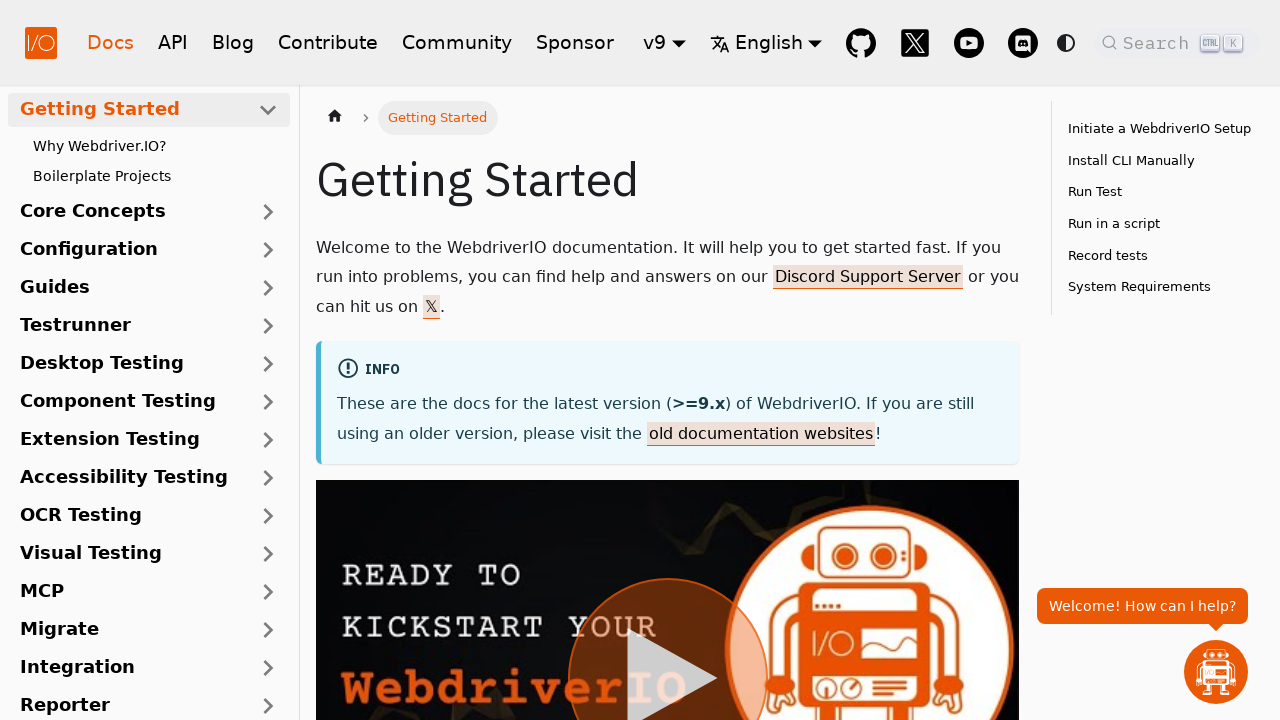